Tests the Todo List app functionality by adding two todo items ("buy some cheese" and "feed the cat") and verifying they appear in the list

Starting URL: https://todo-app.serenity-js.org/

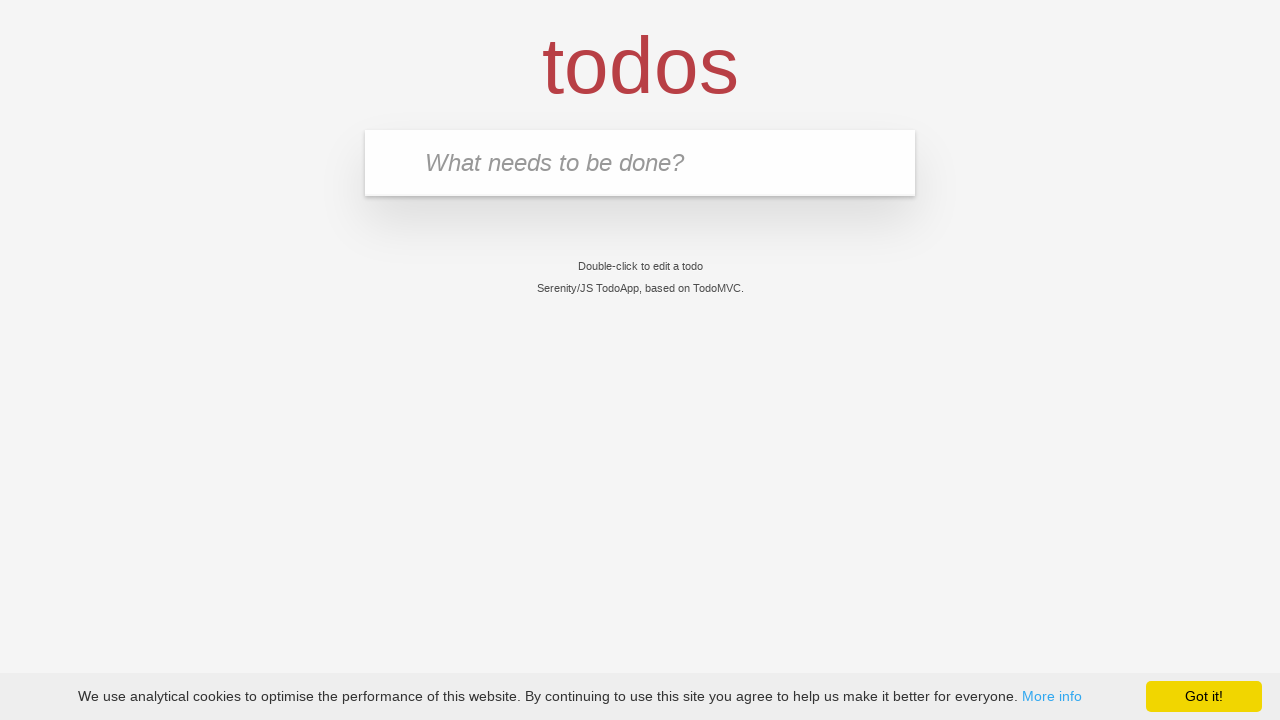

Waited for page to load (domcontentloaded)
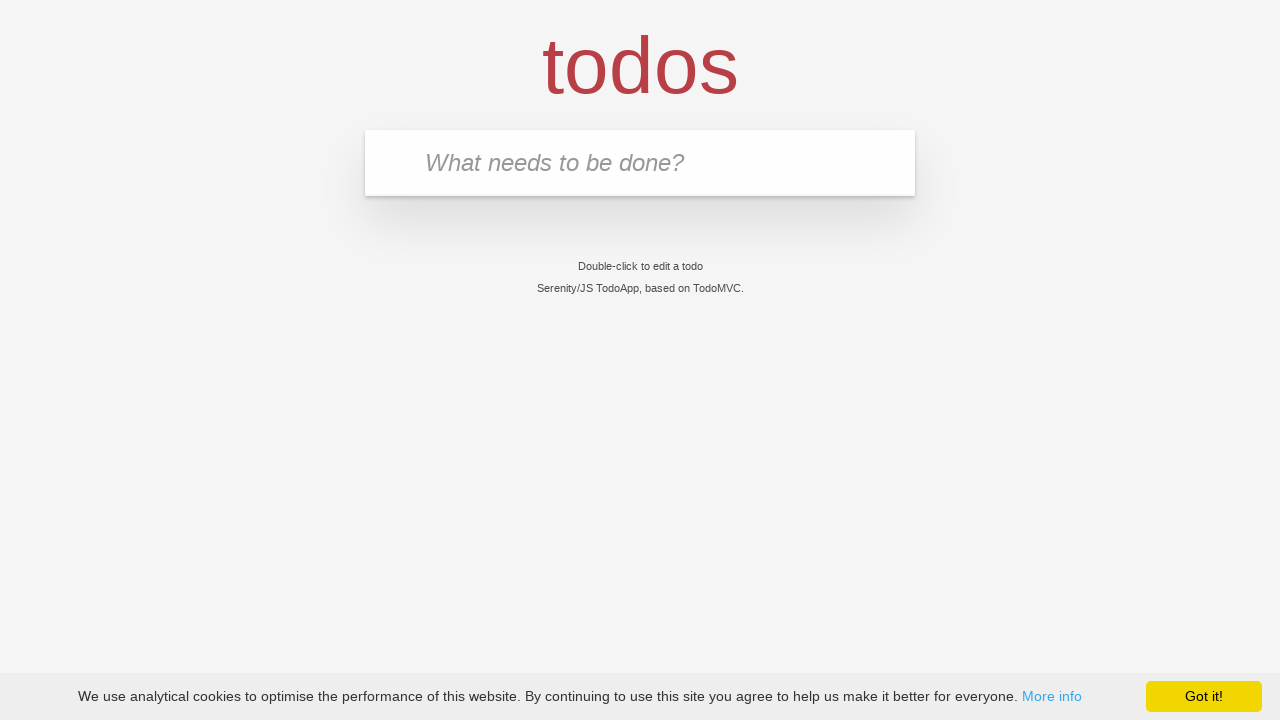

Verified page title is 'Serenity/JS TodoApp'
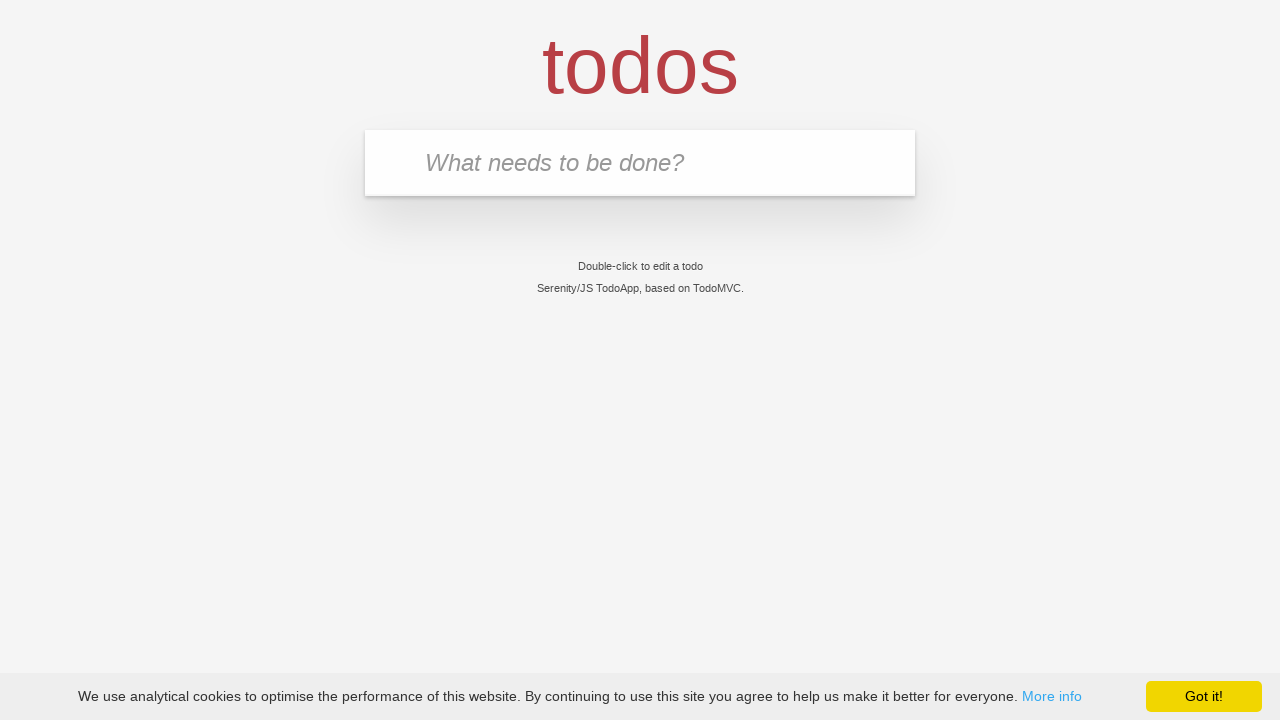

Filled todo input field with 'buy some cheese' on input.new-todo
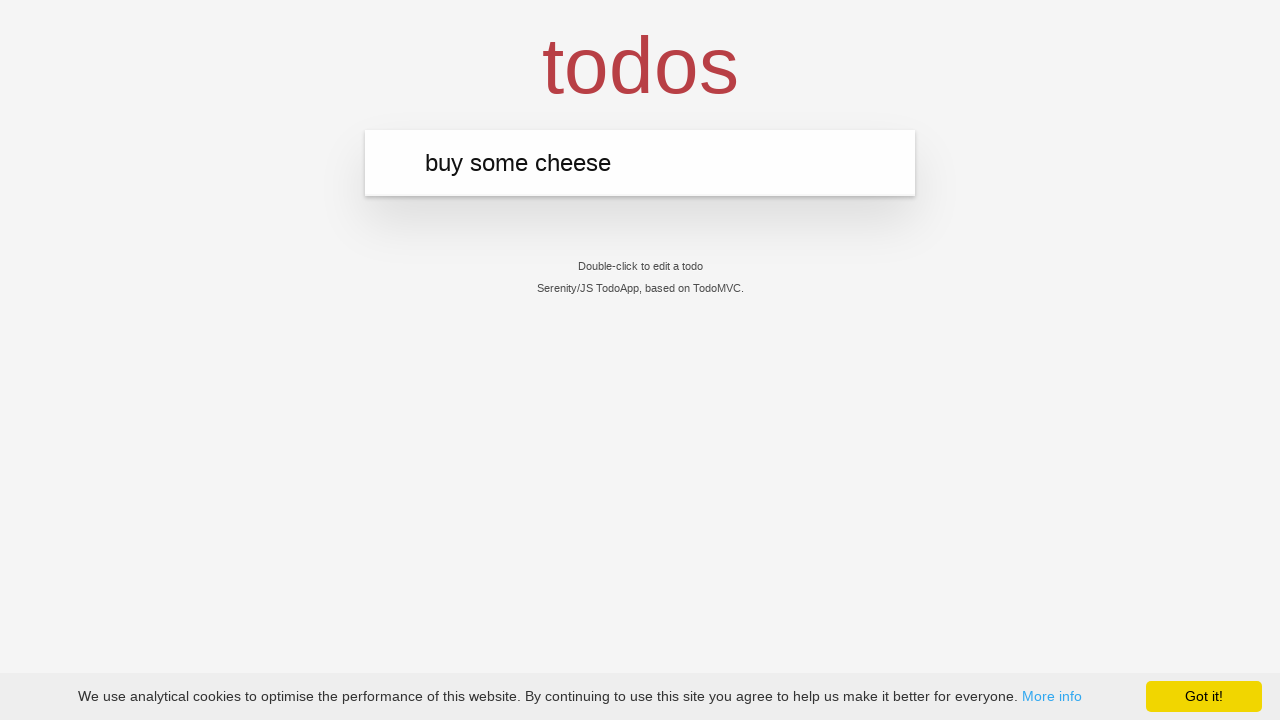

Pressed Enter to add first todo item on input.new-todo
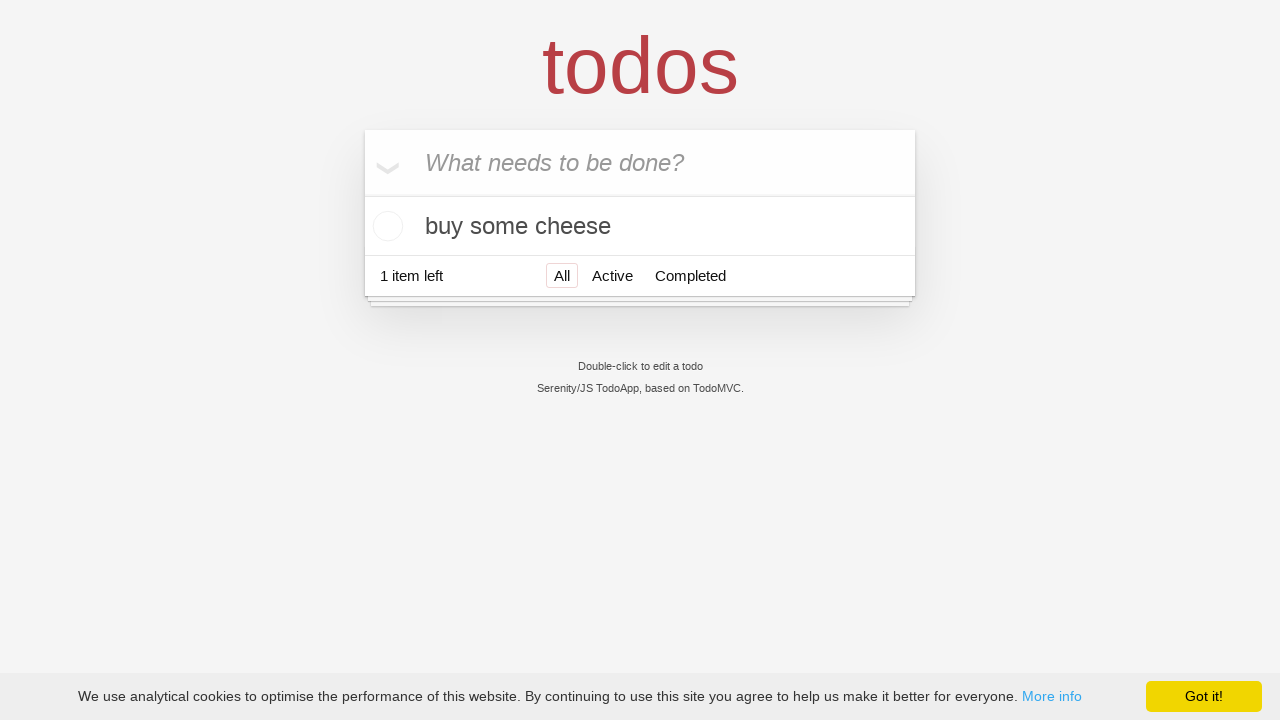

First todo item 'buy some cheese' appeared in the list
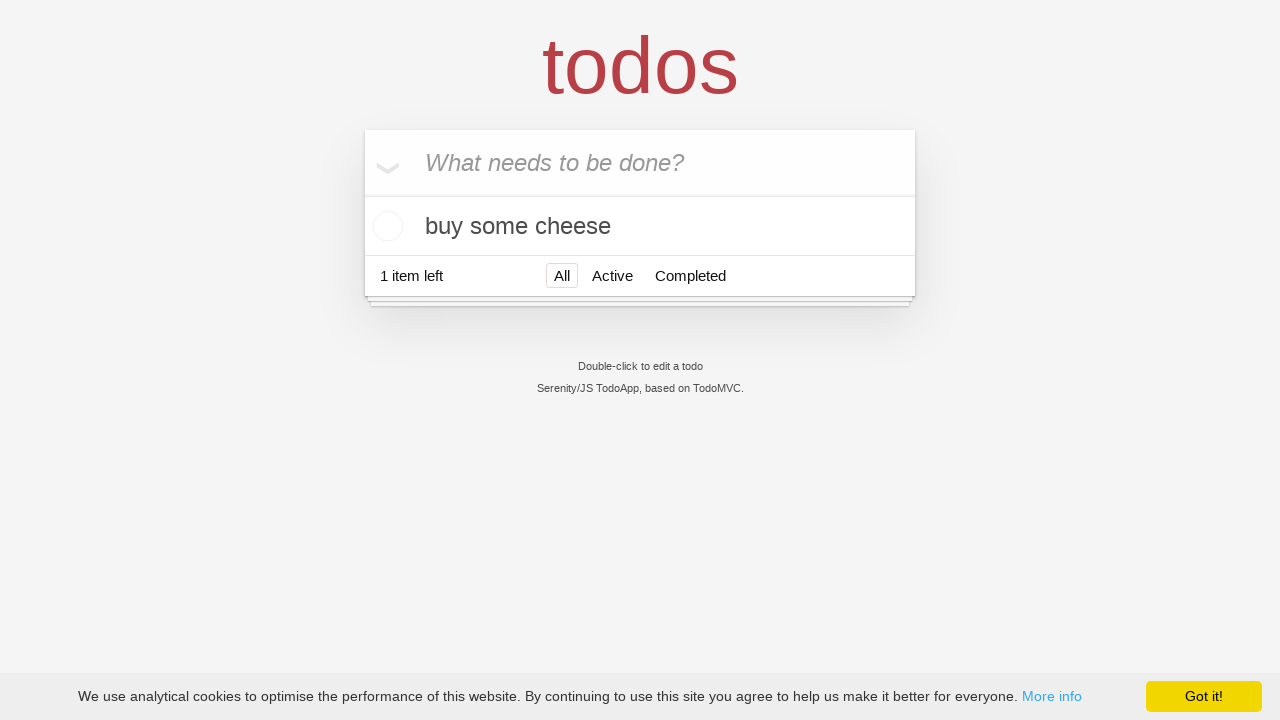

Filled todo input field with 'feed the cat' on input.new-todo
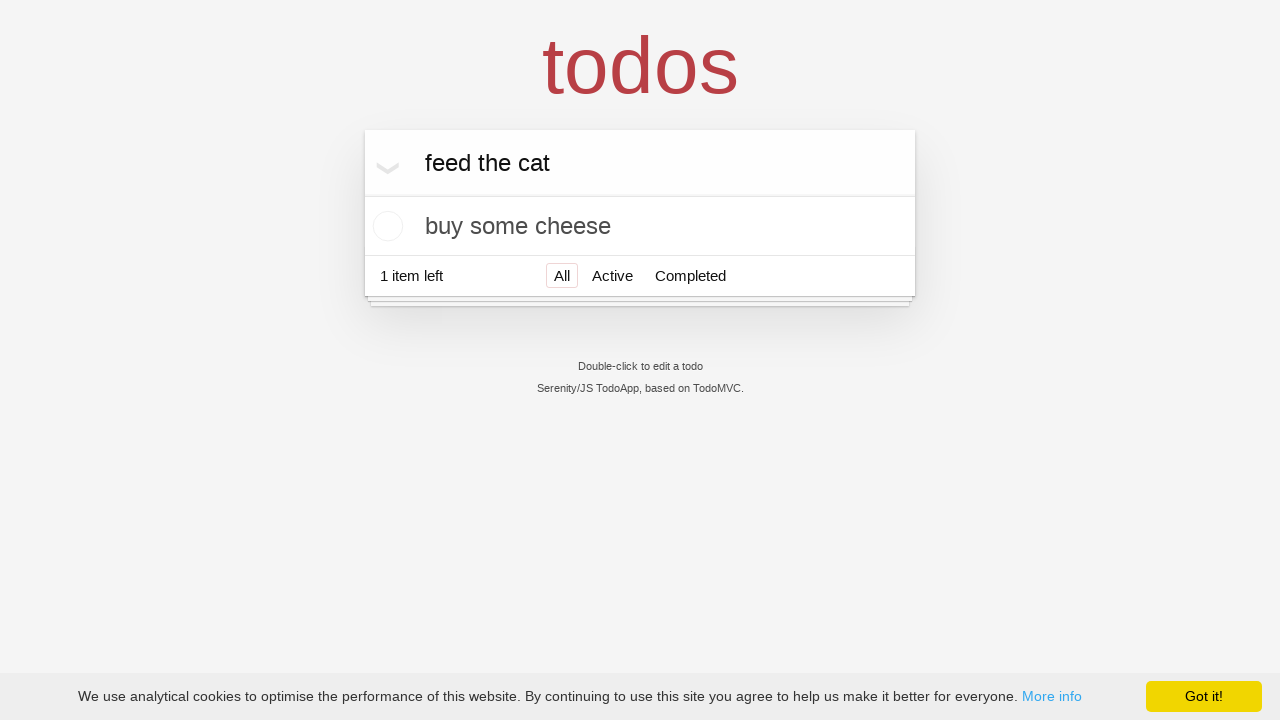

Pressed Enter to add second todo item on input.new-todo
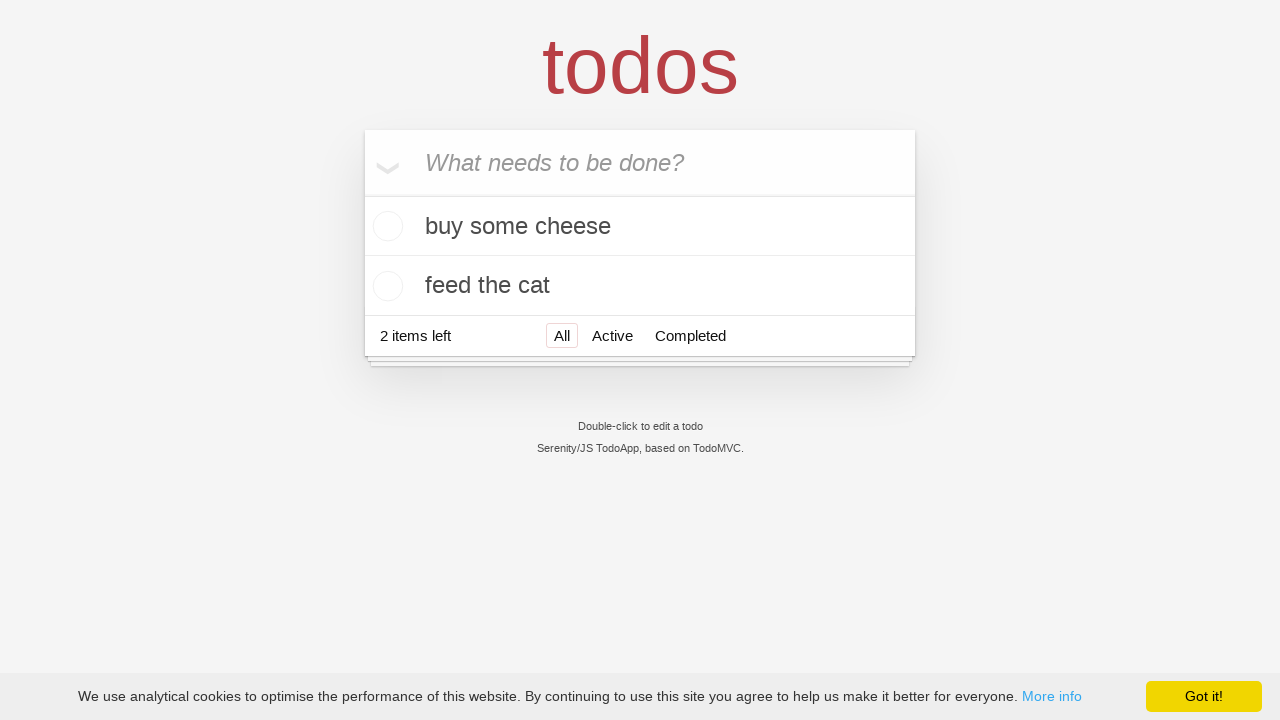

Second todo item 'feed the cat' appeared in the list
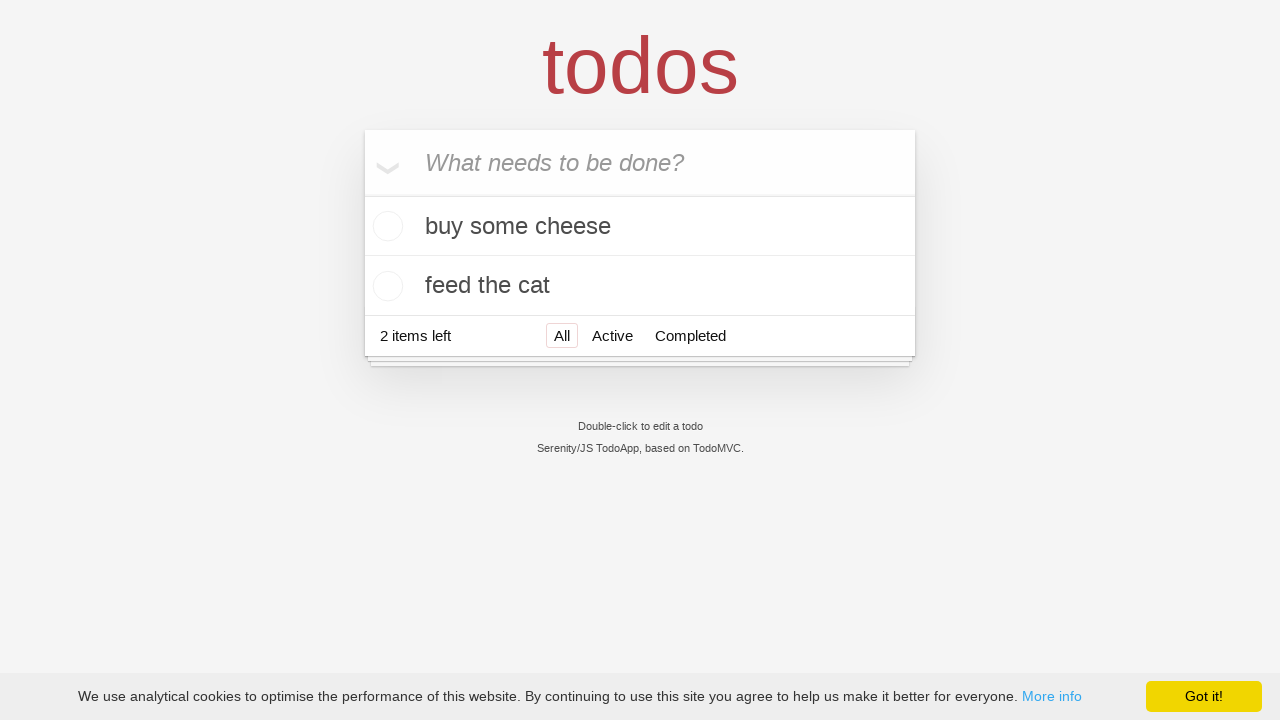

Retrieved all todo items from the list
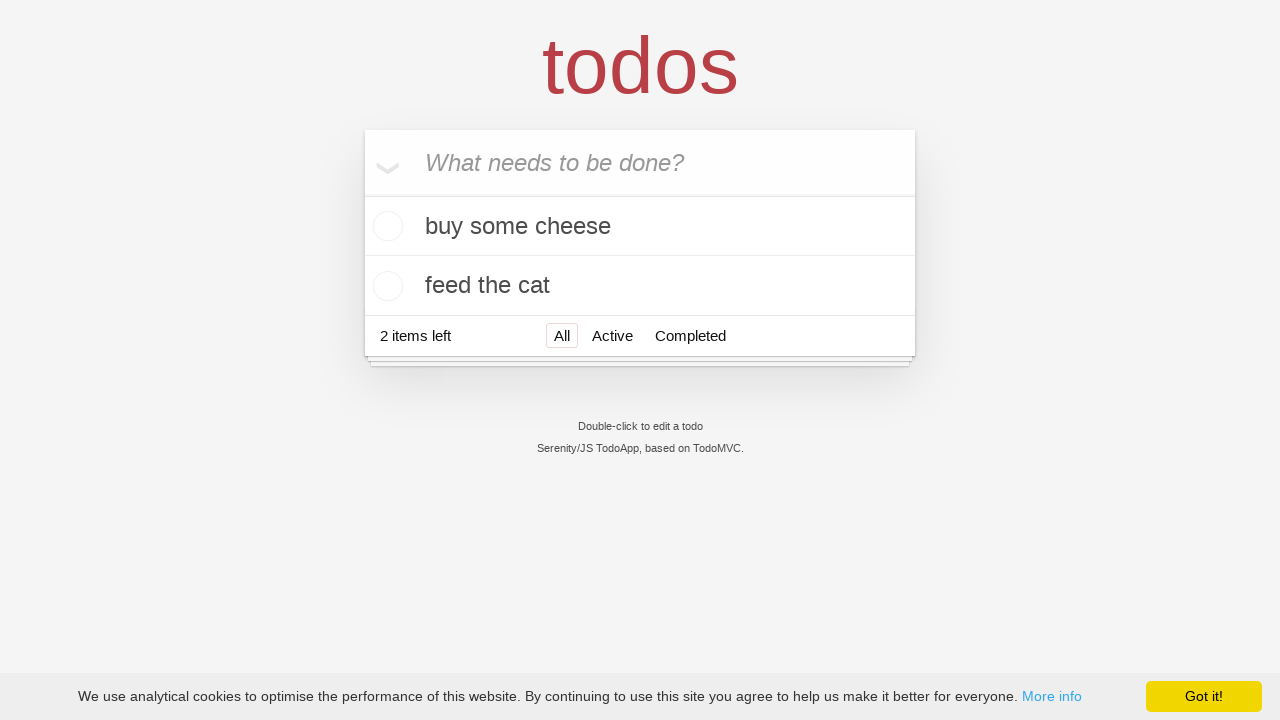

Verified 'buy some cheese' is in the todo list
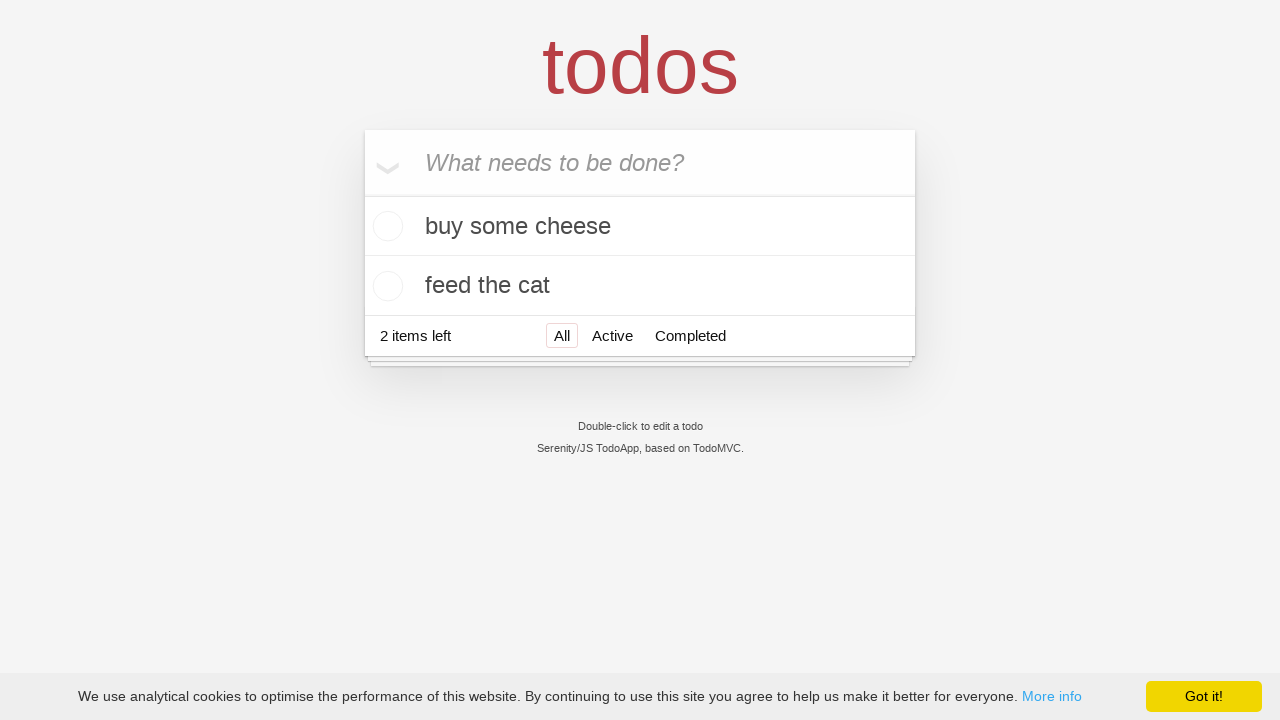

Verified 'feed the cat' is in the todo list
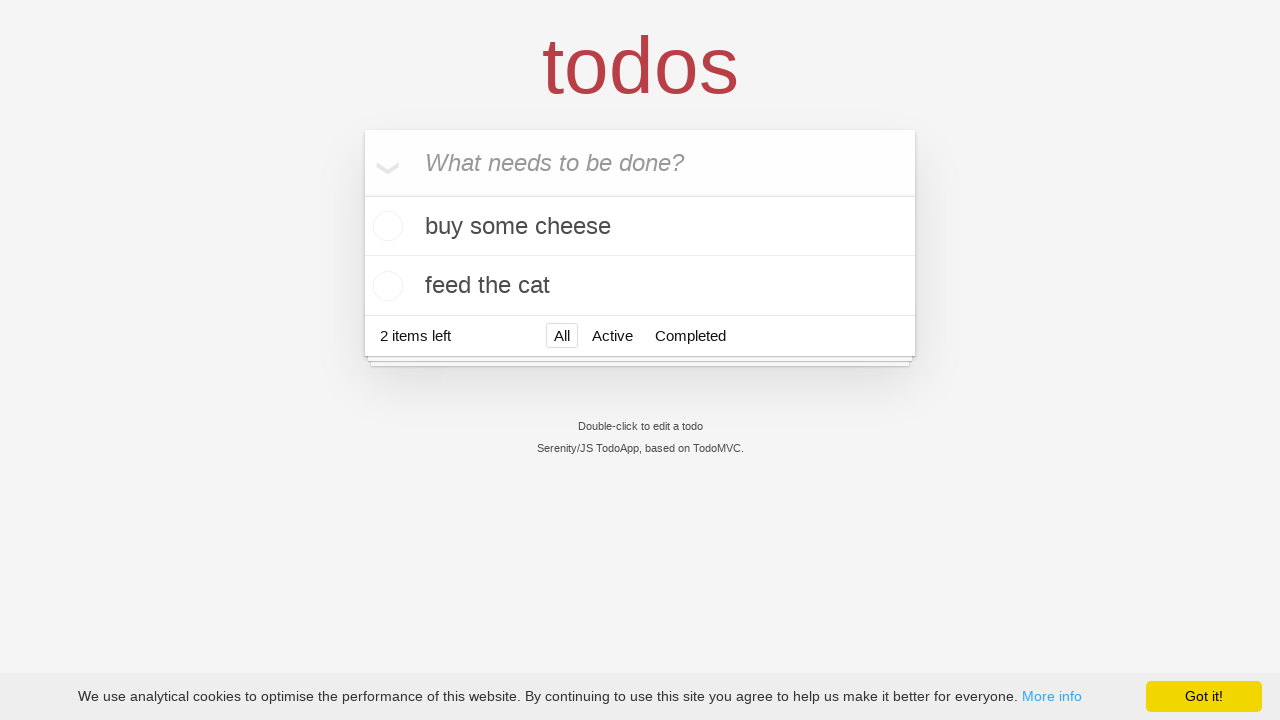

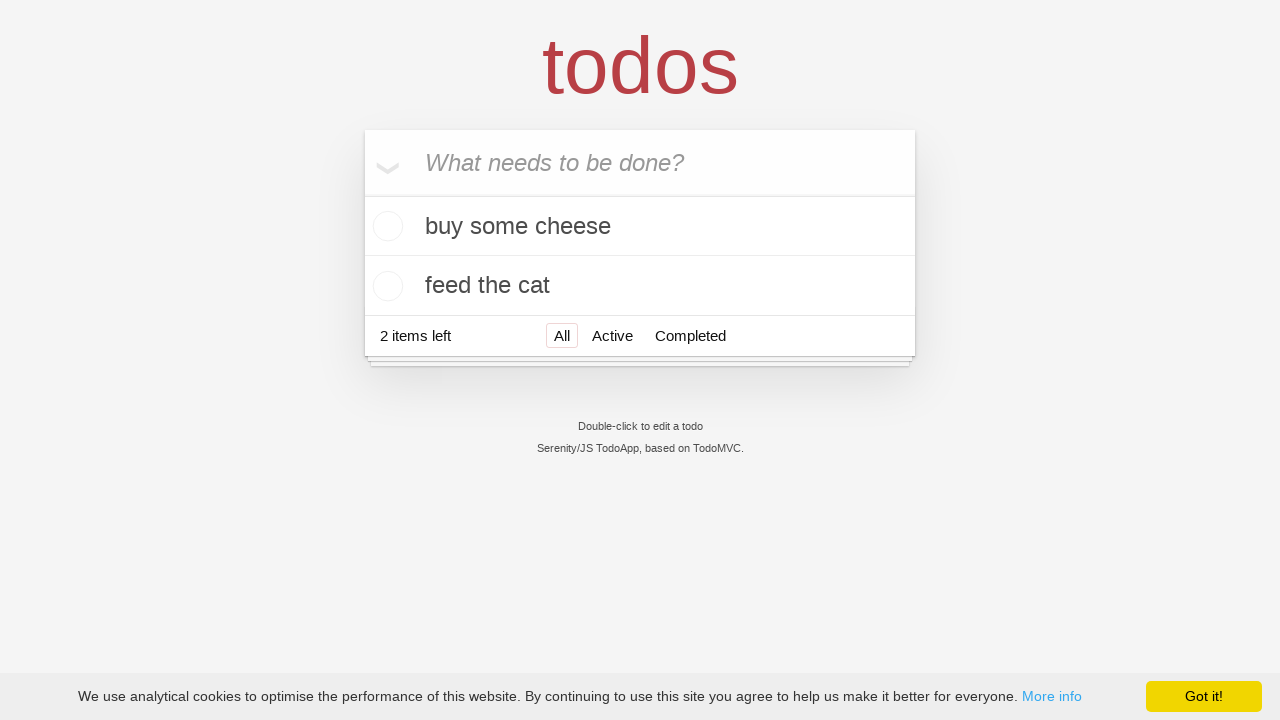